Navigates to a Japanese company website, clicks on the 4th navigation menu item, and verifies that a phone number element is displayed on the resulting page.

Starting URL: https://gvtech.co.jp/

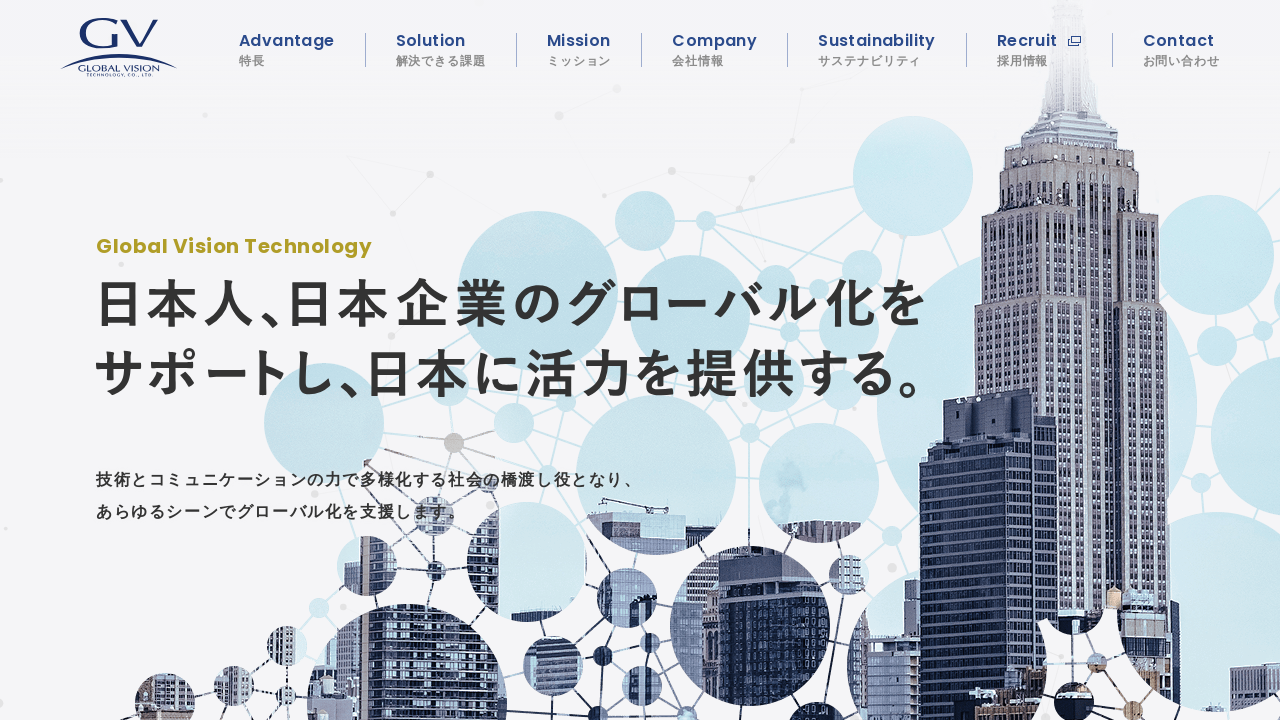

Navigated to GVtech Japanese company website
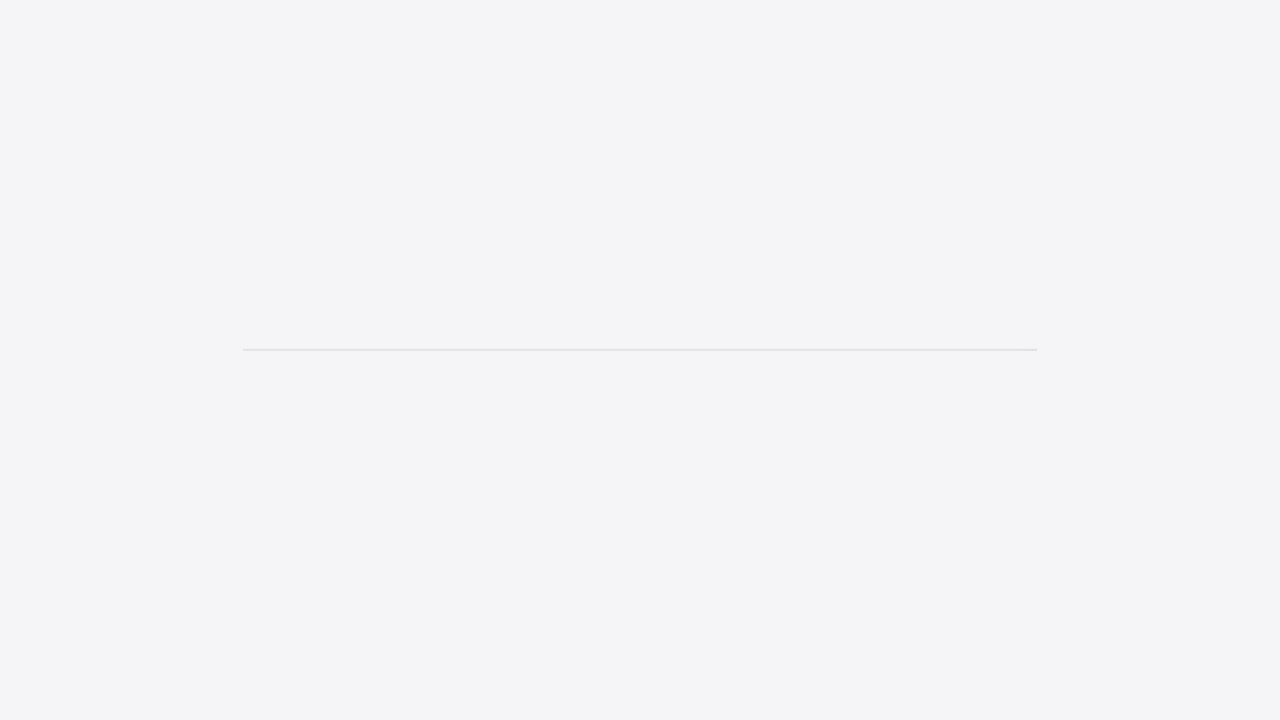

Global navigation menu loaded
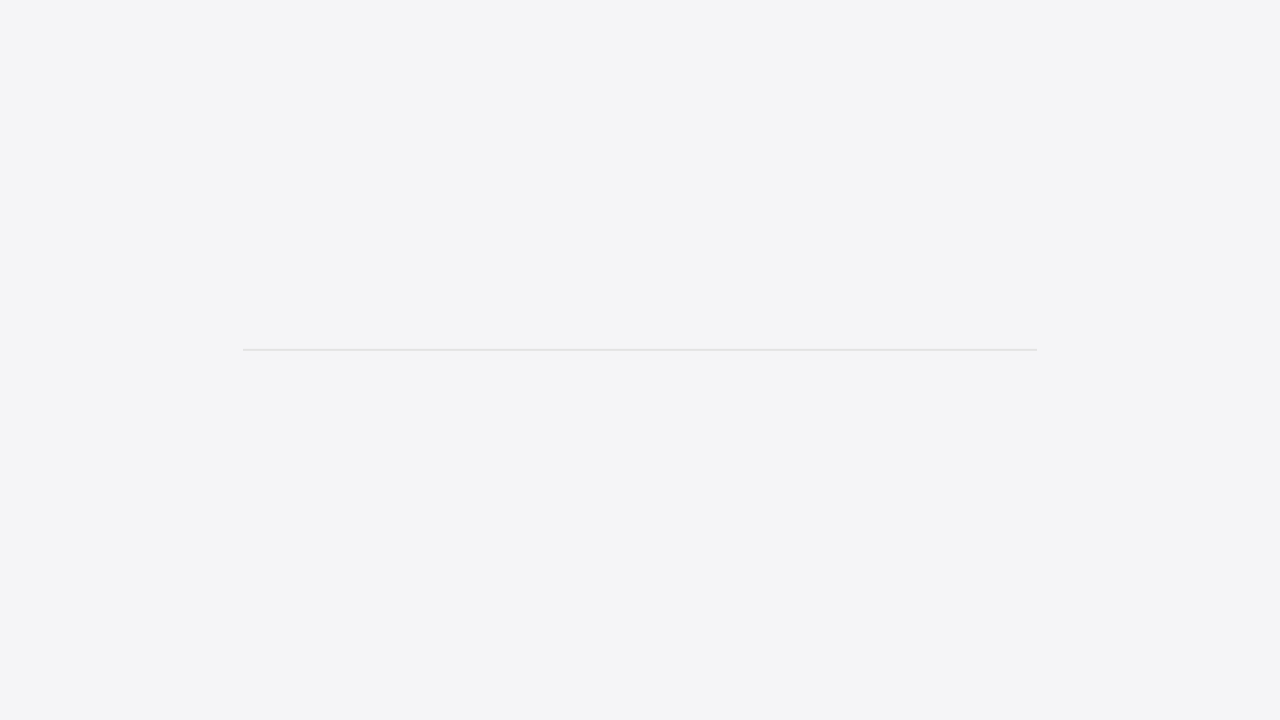

Clicked on the 4th navigation menu item at (714, 50) on .global-nav li >> nth=3
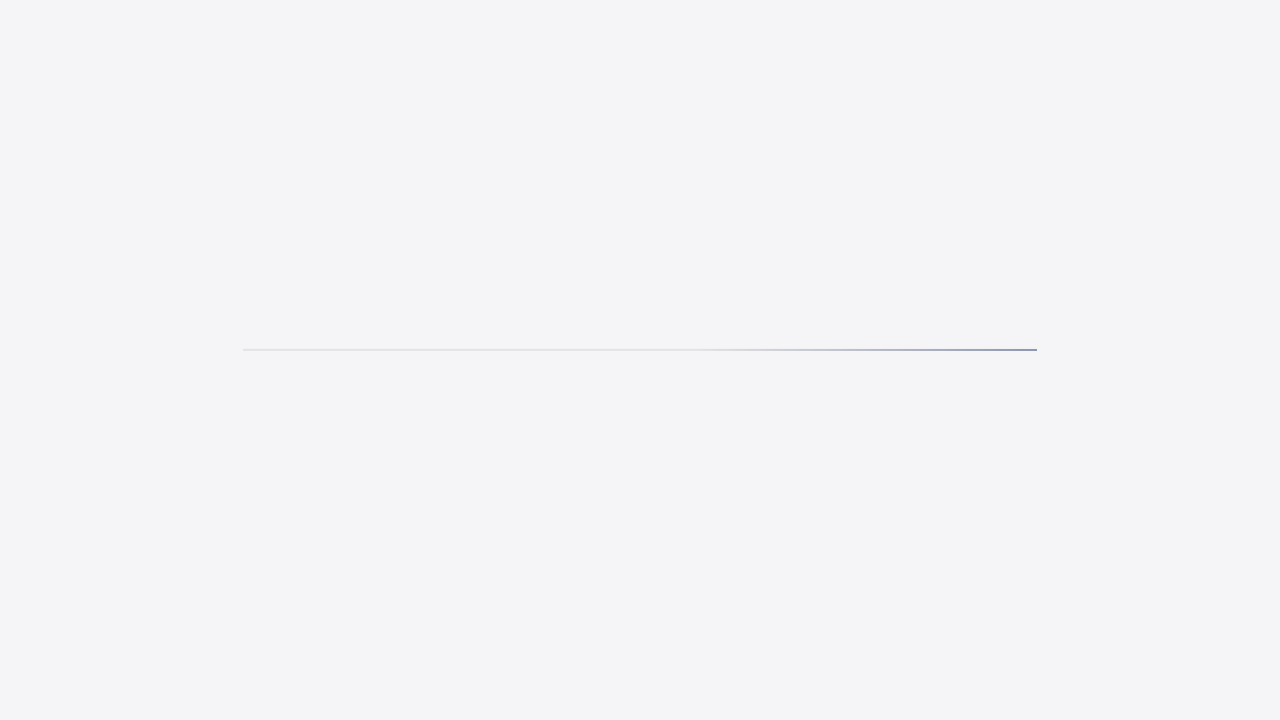

Phone number element is displayed on the page
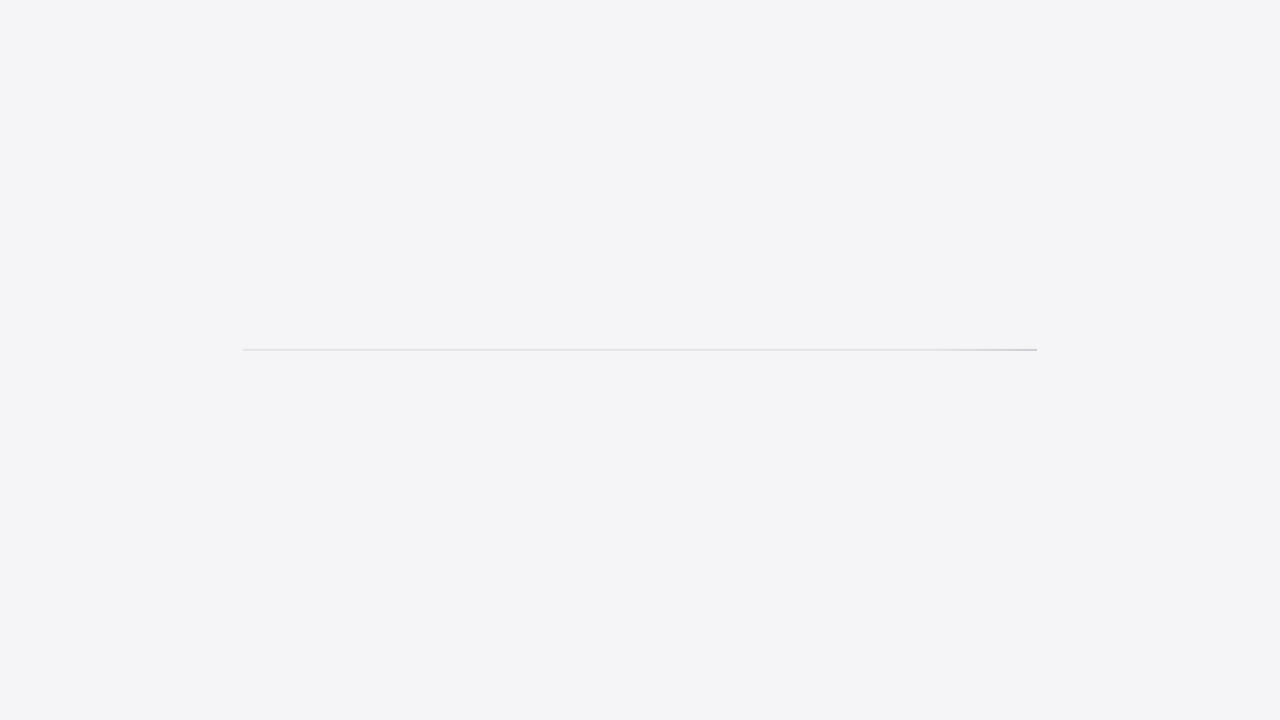

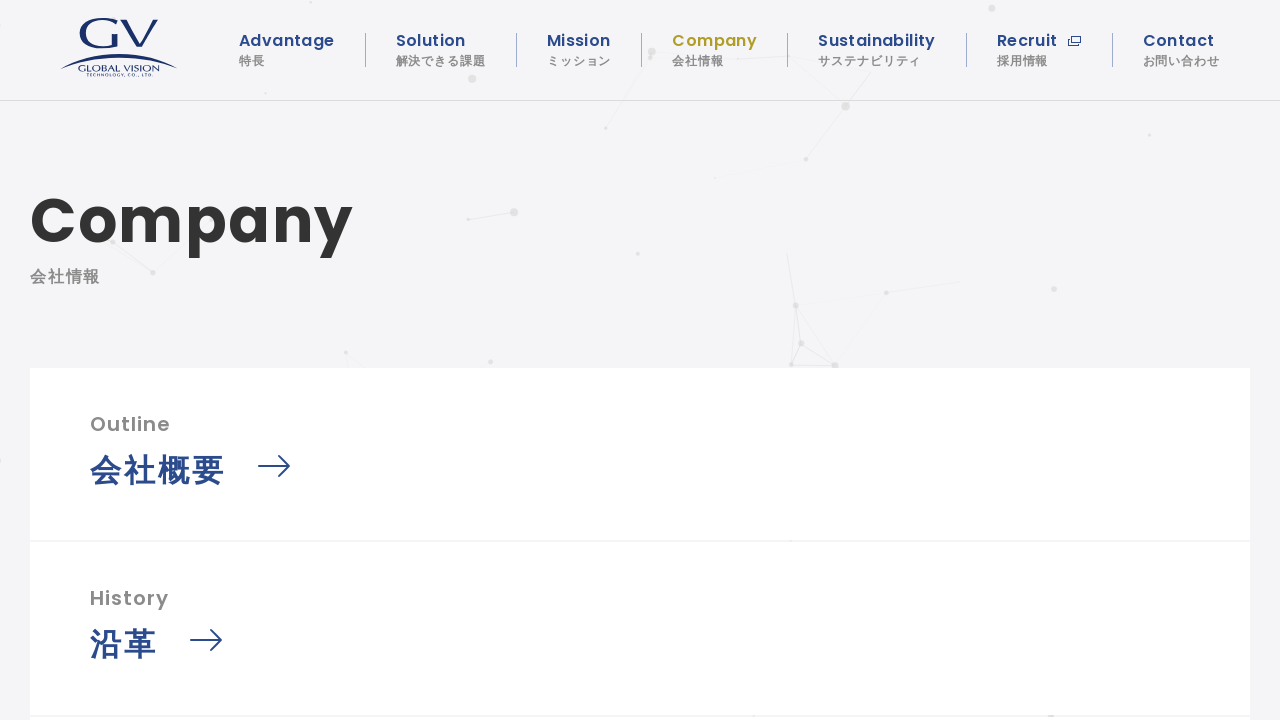